Tests the Floating Menu functionality by navigating to the Floating Menu page and clicking through the menu items (Home, News, Contact) to verify navigation works correctly

Starting URL: https://the-internet.herokuapp.com/

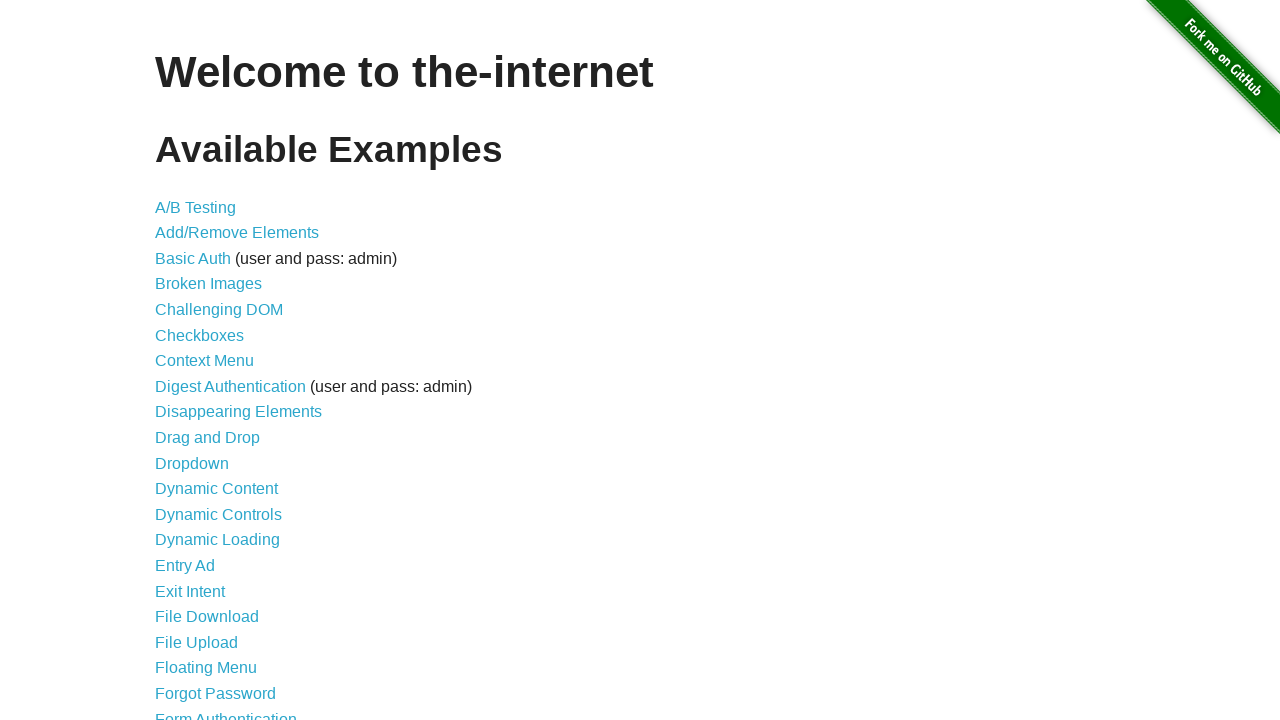

Clicked on Floating Menu link at (206, 668) on text=Floating Menu
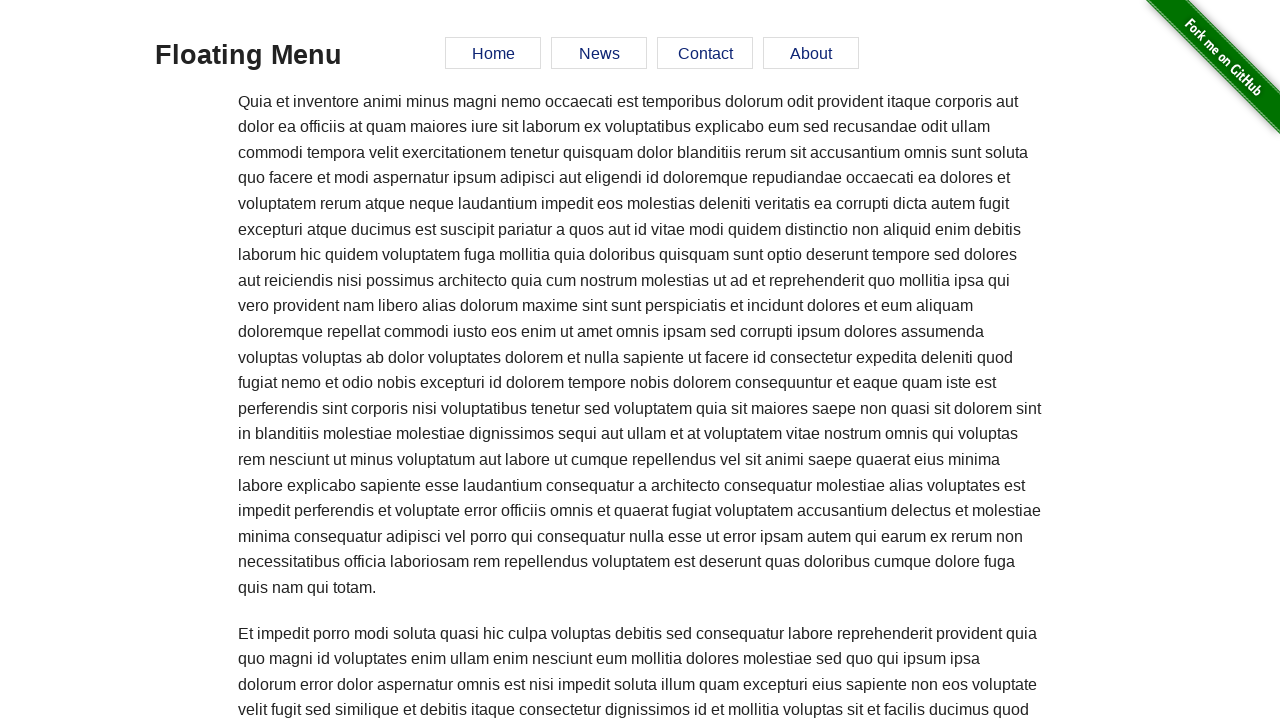

Waited for page to load (domcontentloaded)
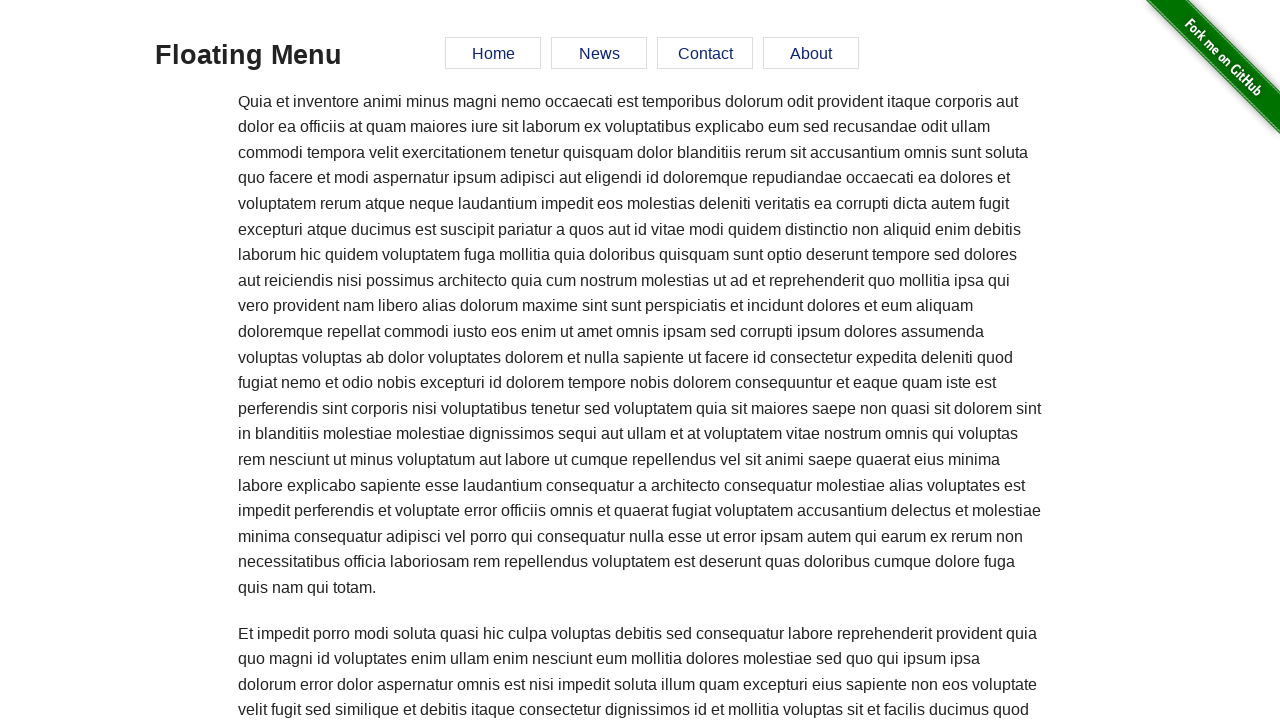

Clicked on the floating menu toggle at (652, 53) on #menu
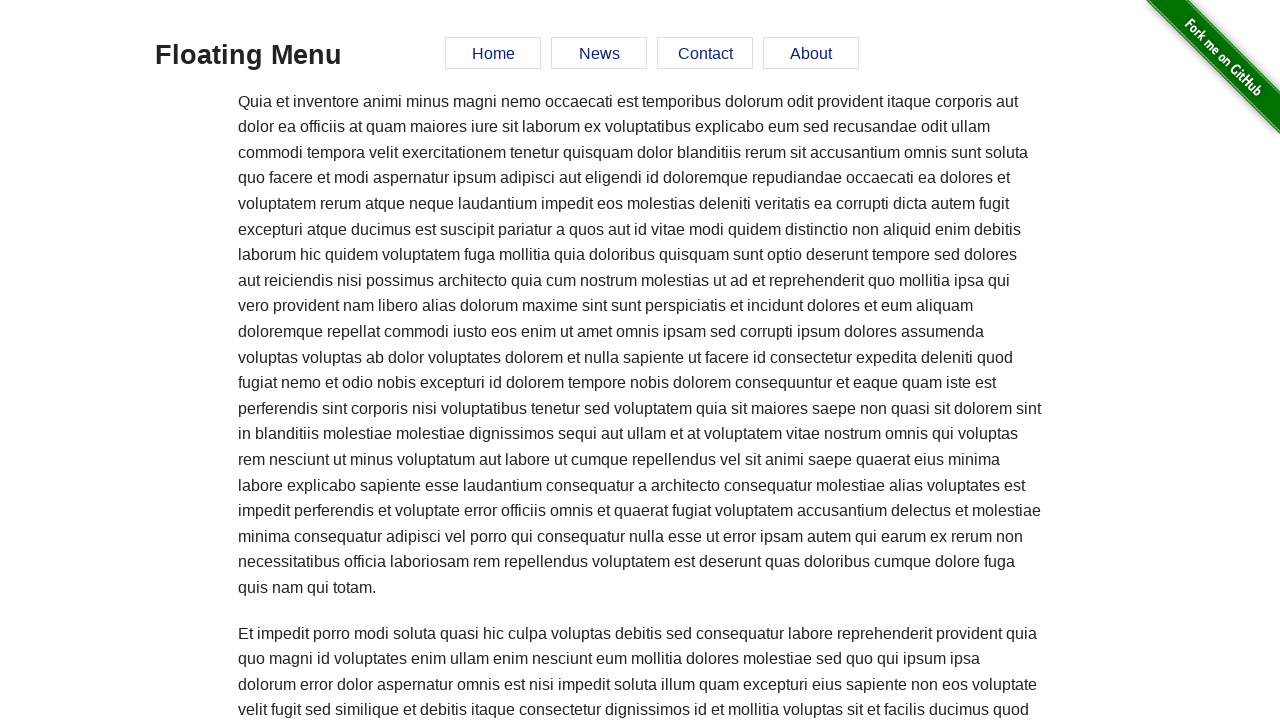

Clicked Home button in the floating menu at (493, 53) on text=Home
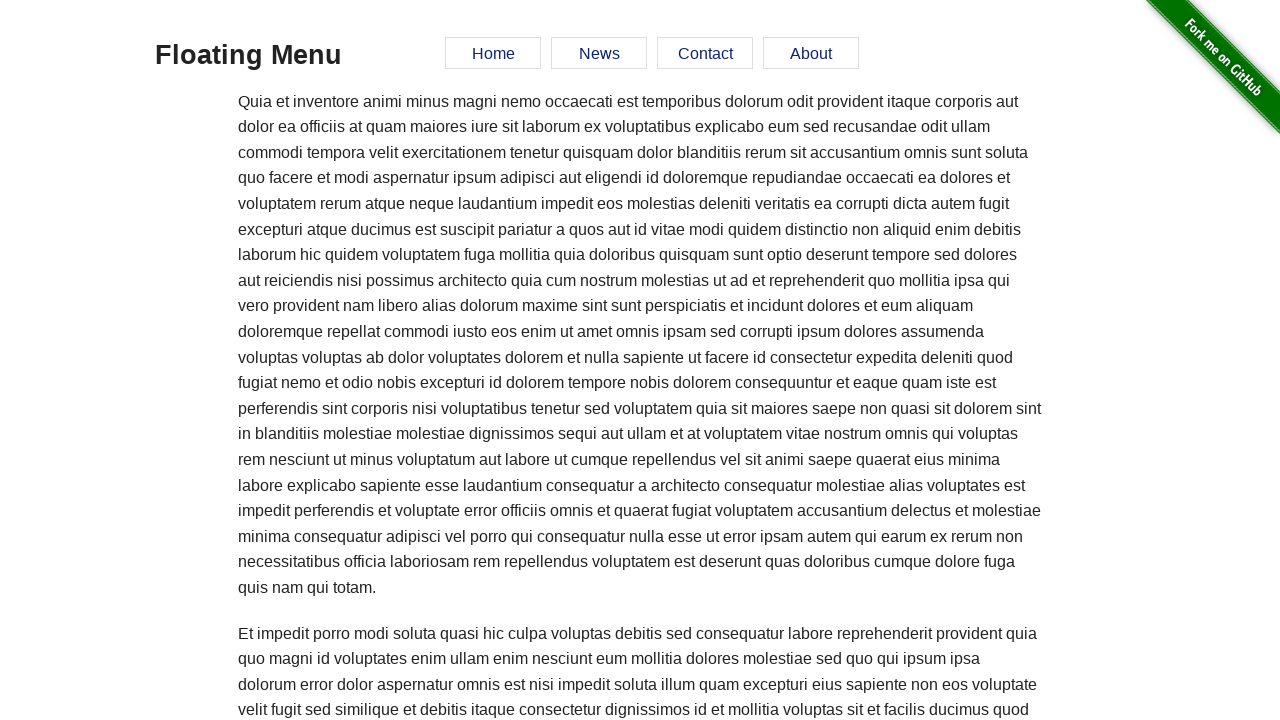

Verified navigation to home section
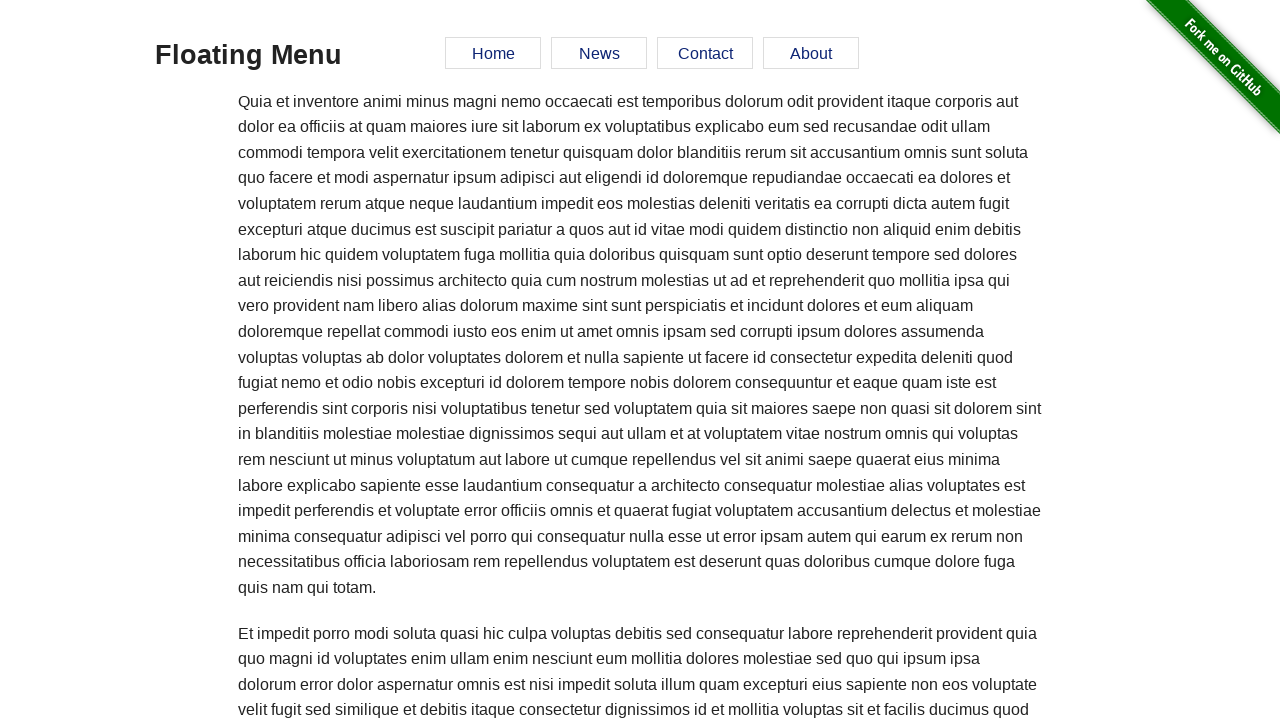

Clicked News button in the floating menu at (599, 53) on text=News
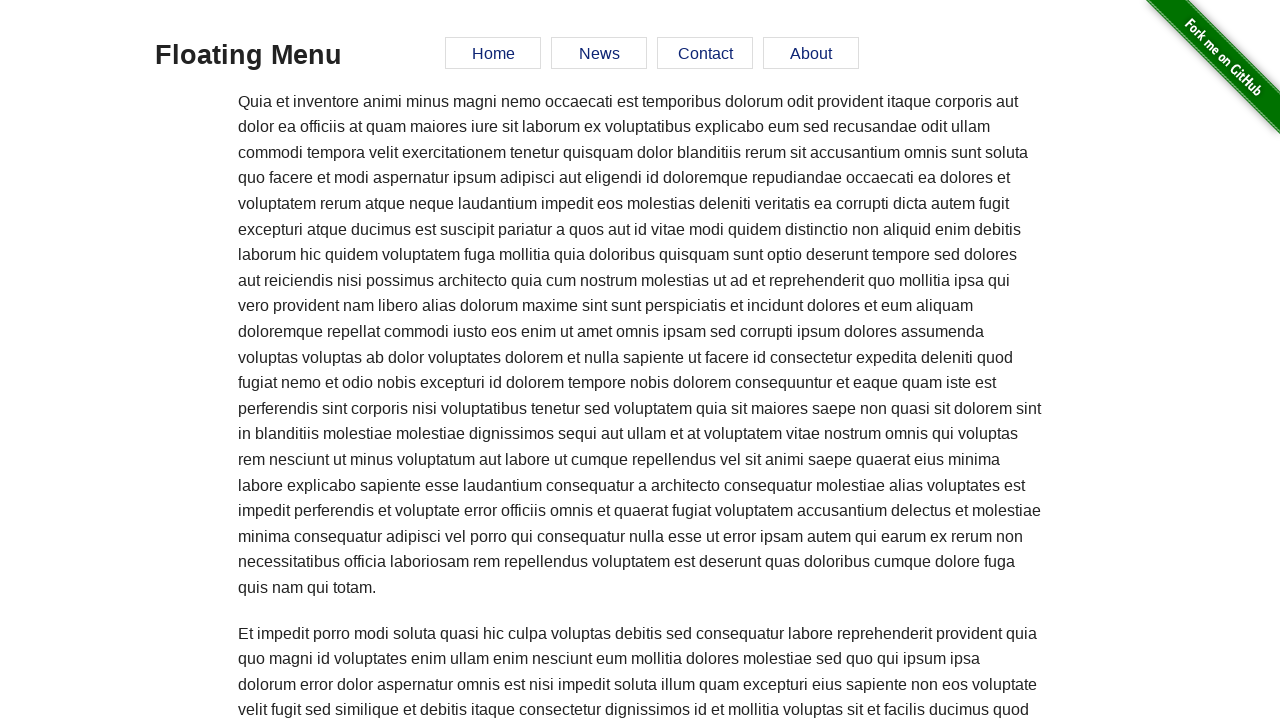

Verified navigation to news section
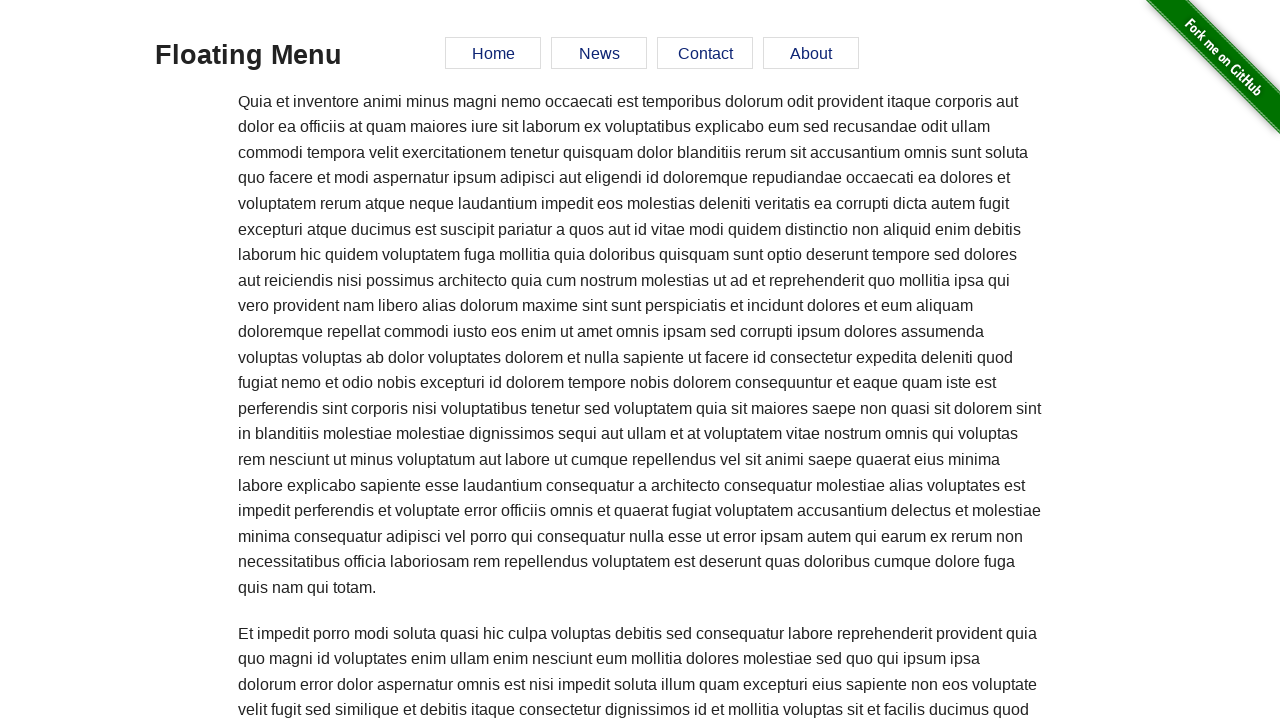

Clicked Contact button in the floating menu at (705, 53) on text=Contact
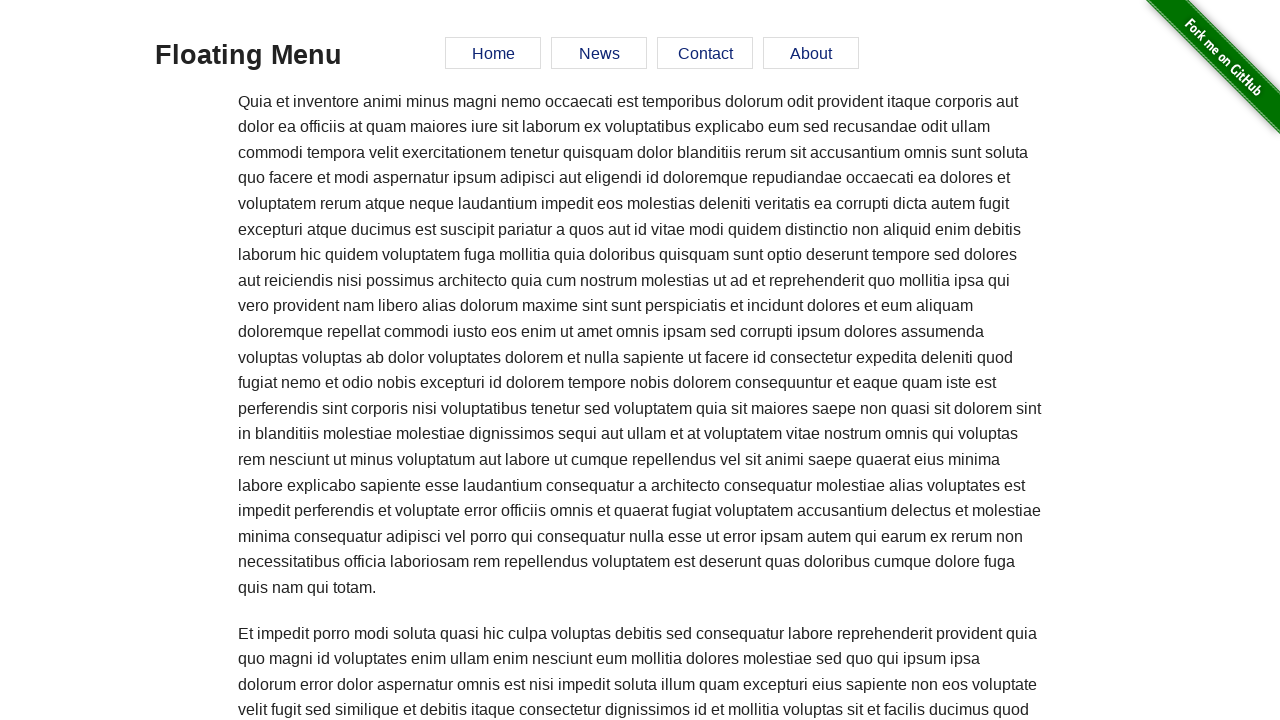

Verified navigation to contact section
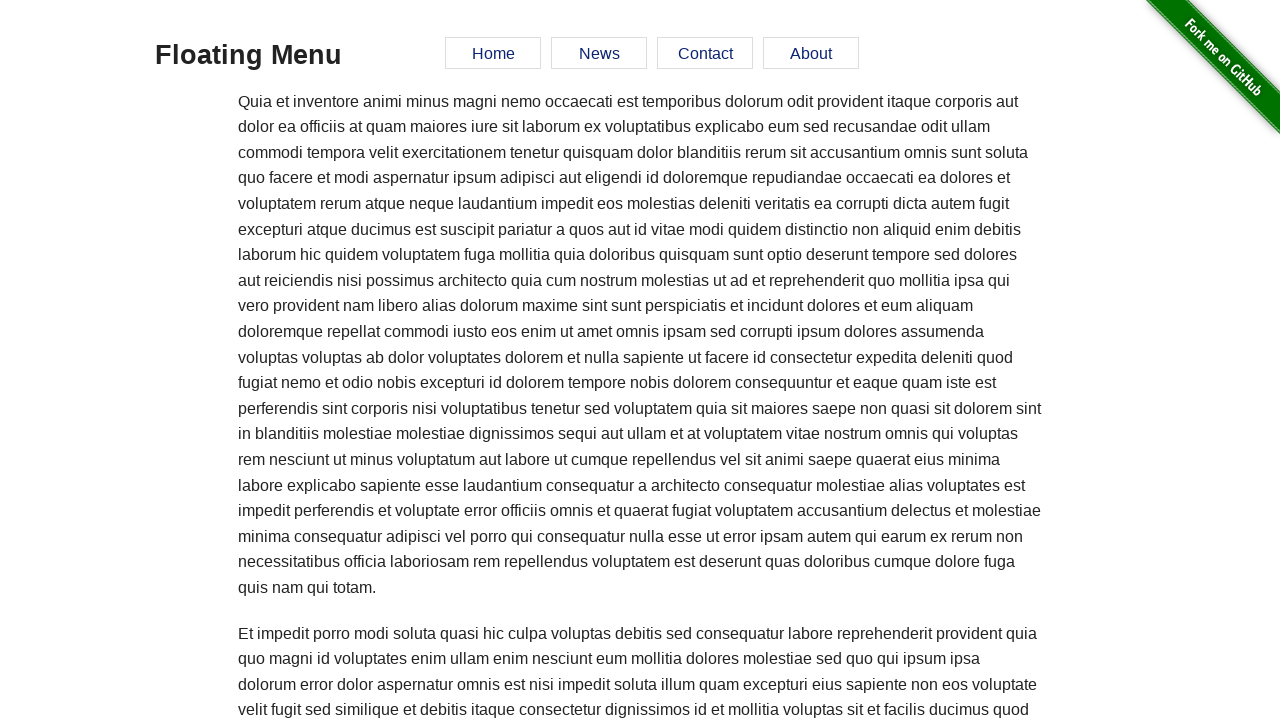

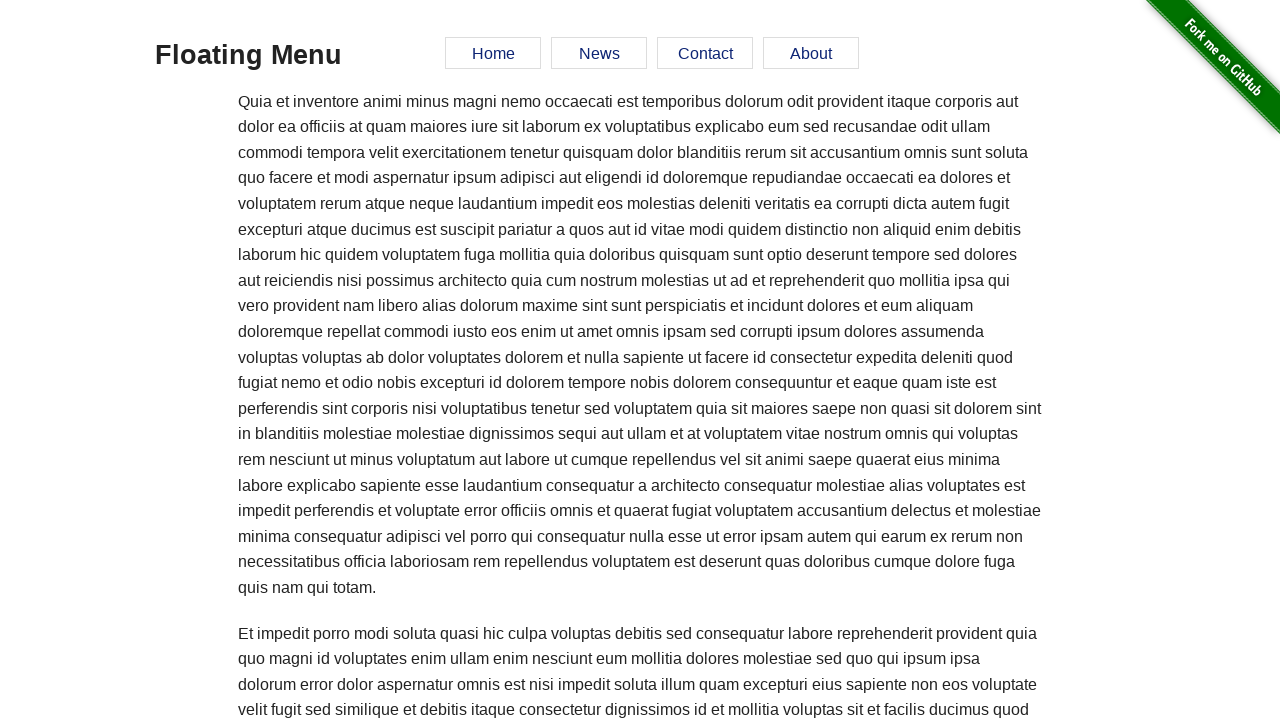